Searches for a term in YouTube's search box by typing text and pressing Enter

Starting URL: http://youtube.com

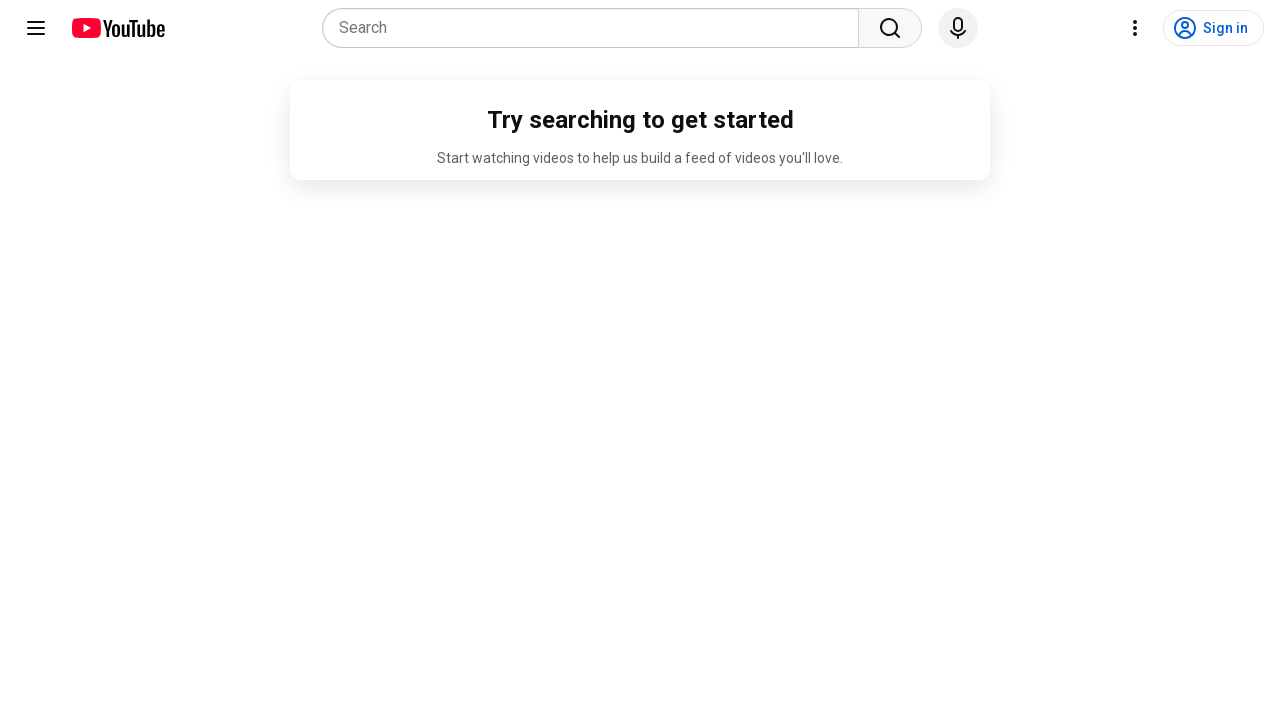

Typed '巴夏' into YouTube search box on input[name='search_query']
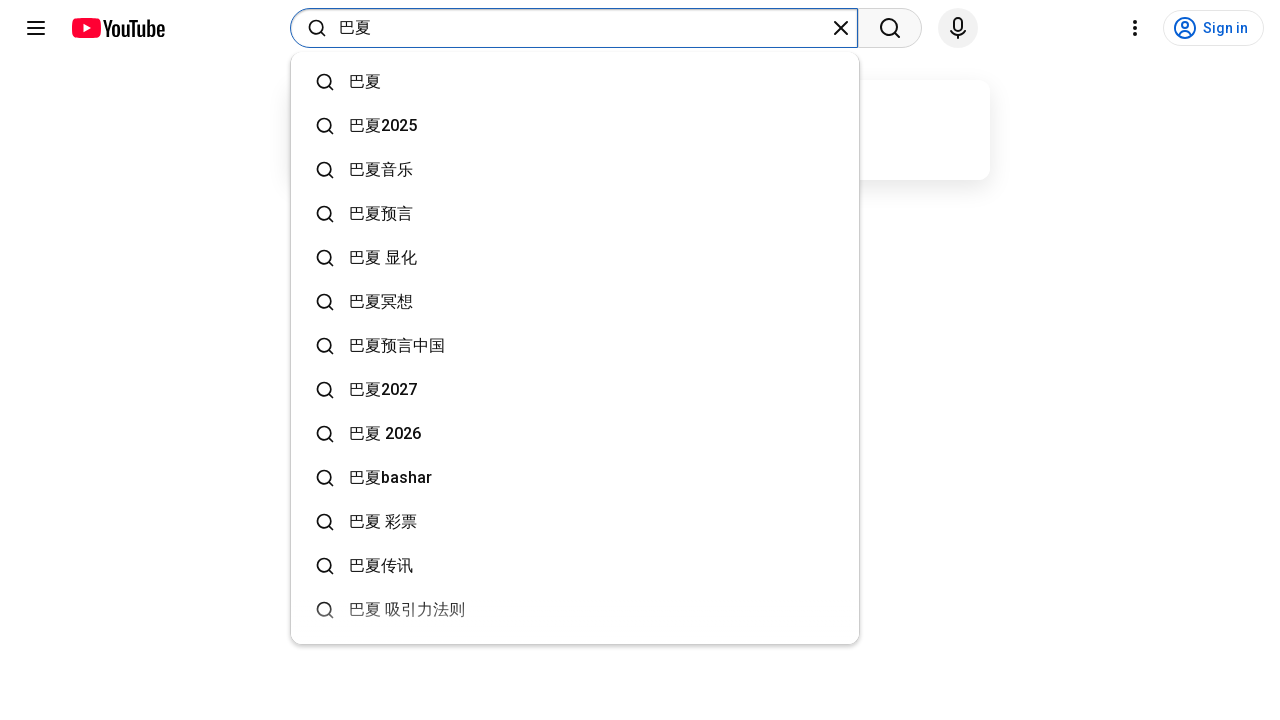

Pressed Enter to submit search query on input[name='search_query']
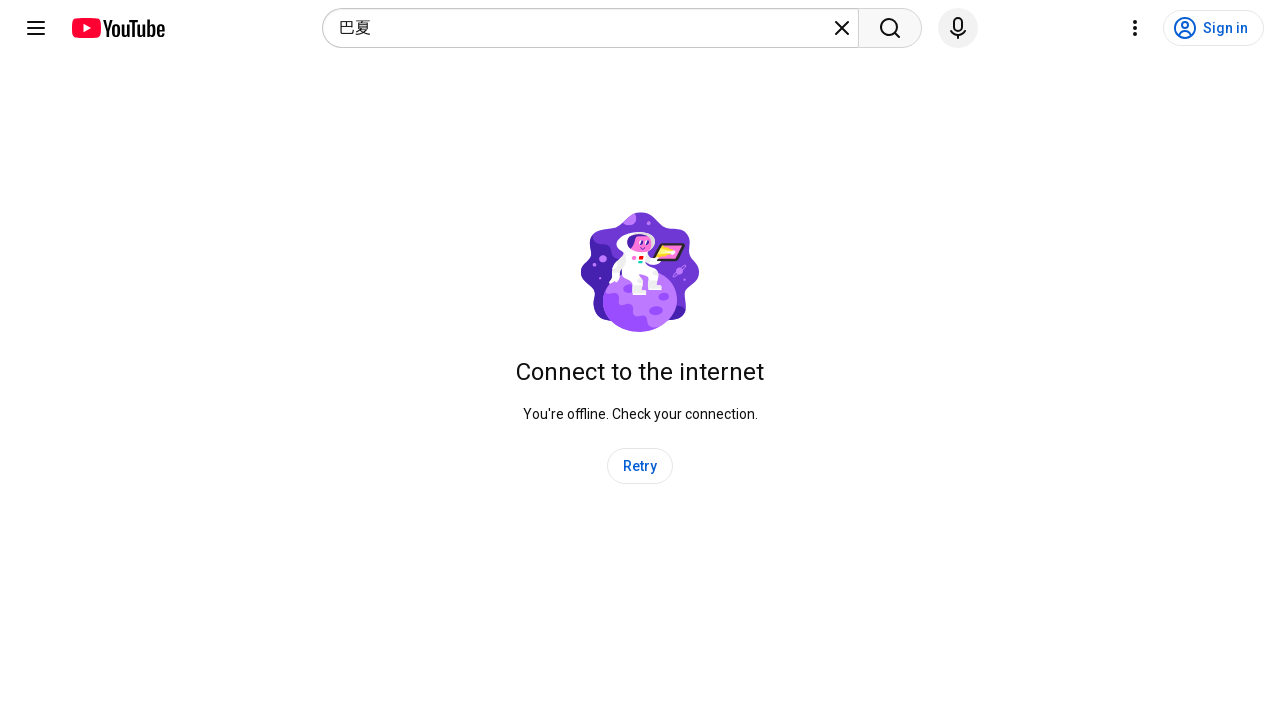

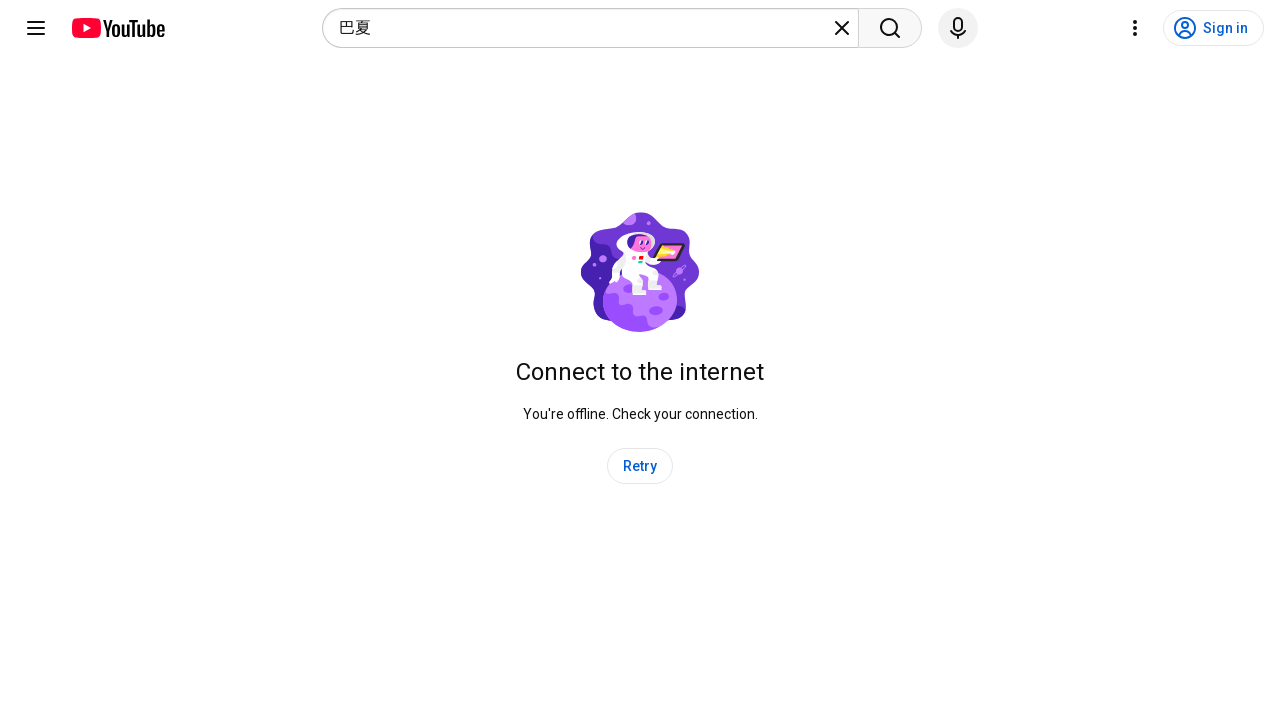